Tests checkbox functionality by conditionally clicking checkboxes if they are not already selected and verifying the first checkbox is checked

Starting URL: https://testcenter.techproeducation.com/index.php?page=checkboxes

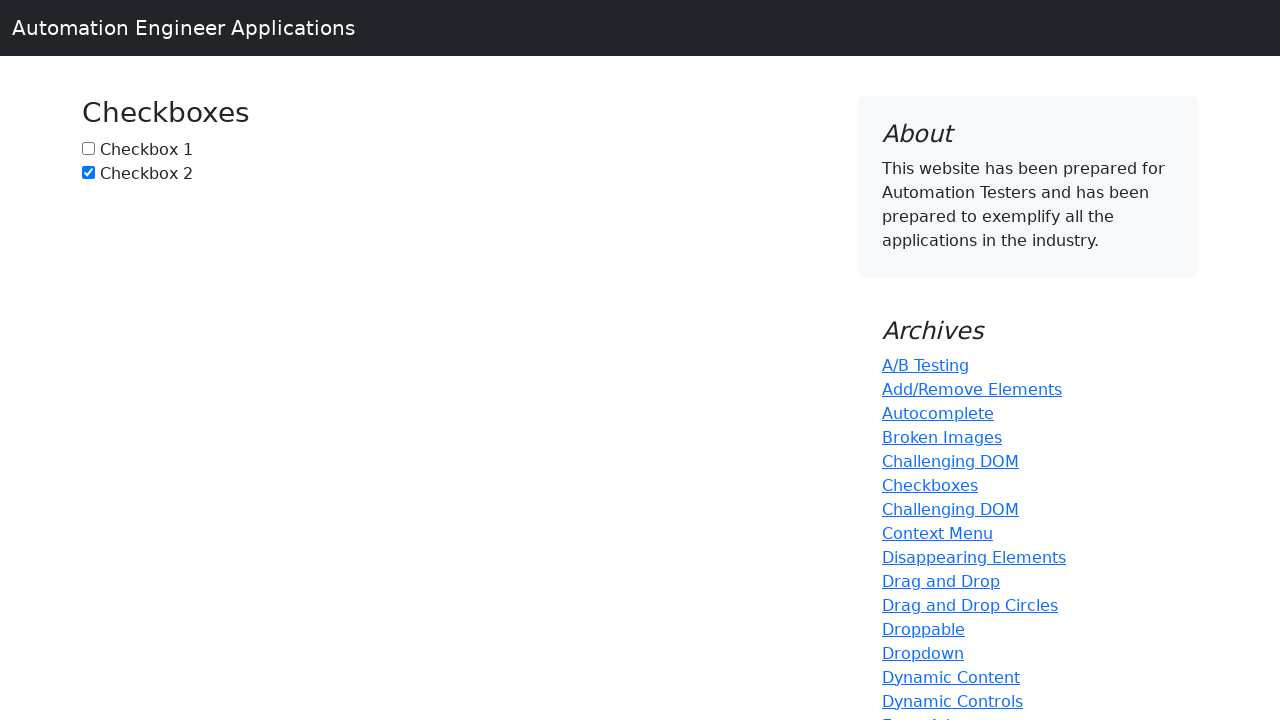

Located checkbox 1 element with id 'box1'
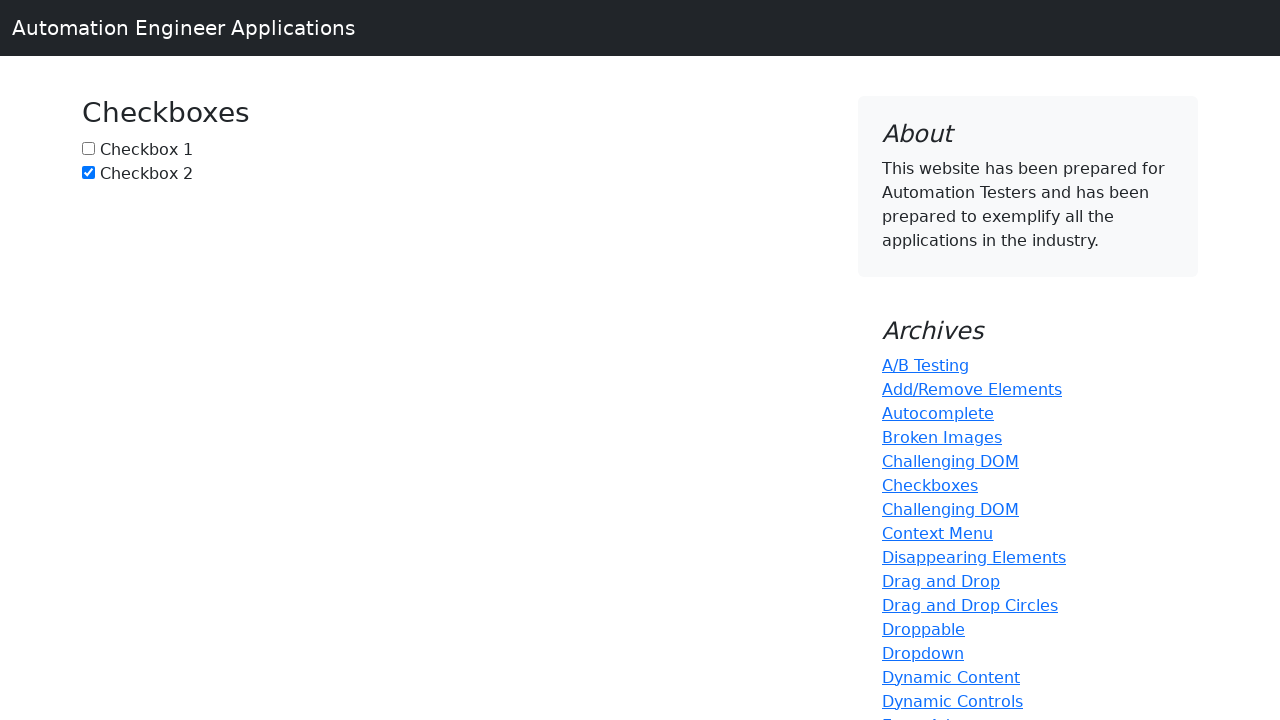

Located checkbox 2 element with id 'box2'
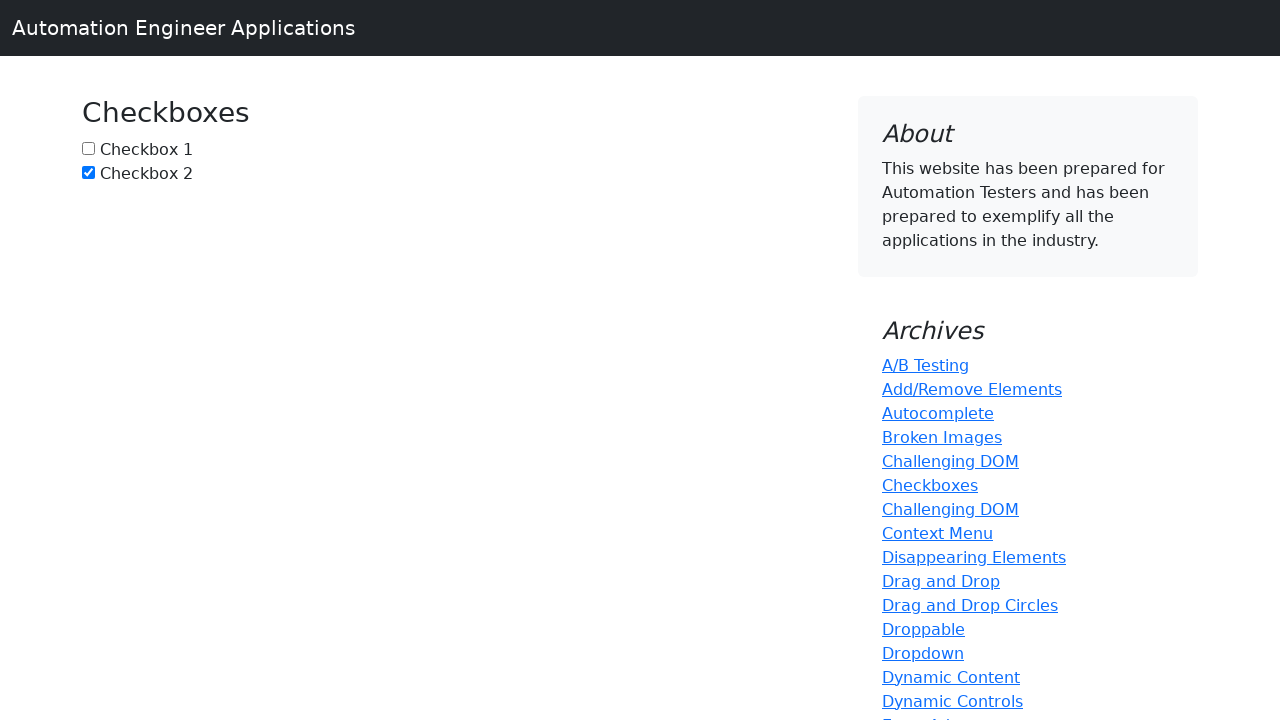

Checked if checkbox 1 is already selected
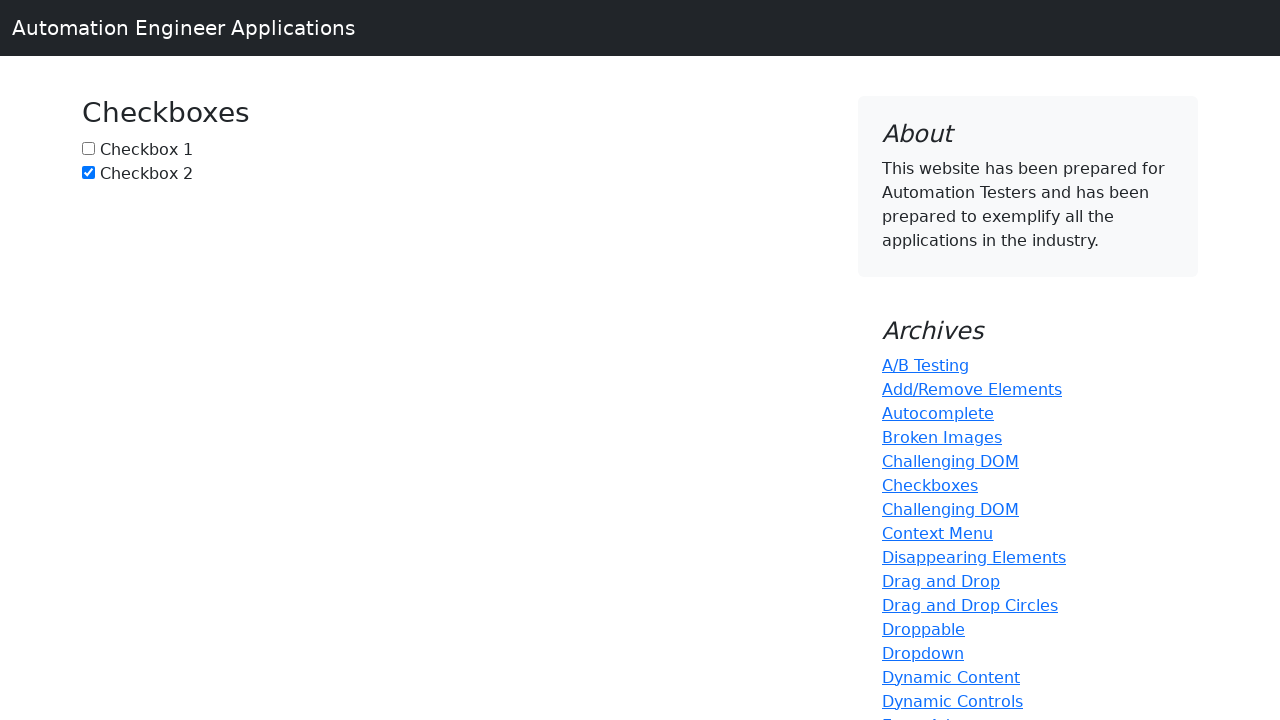

Clicked checkbox 1 because it was not selected at (88, 148) on #box1
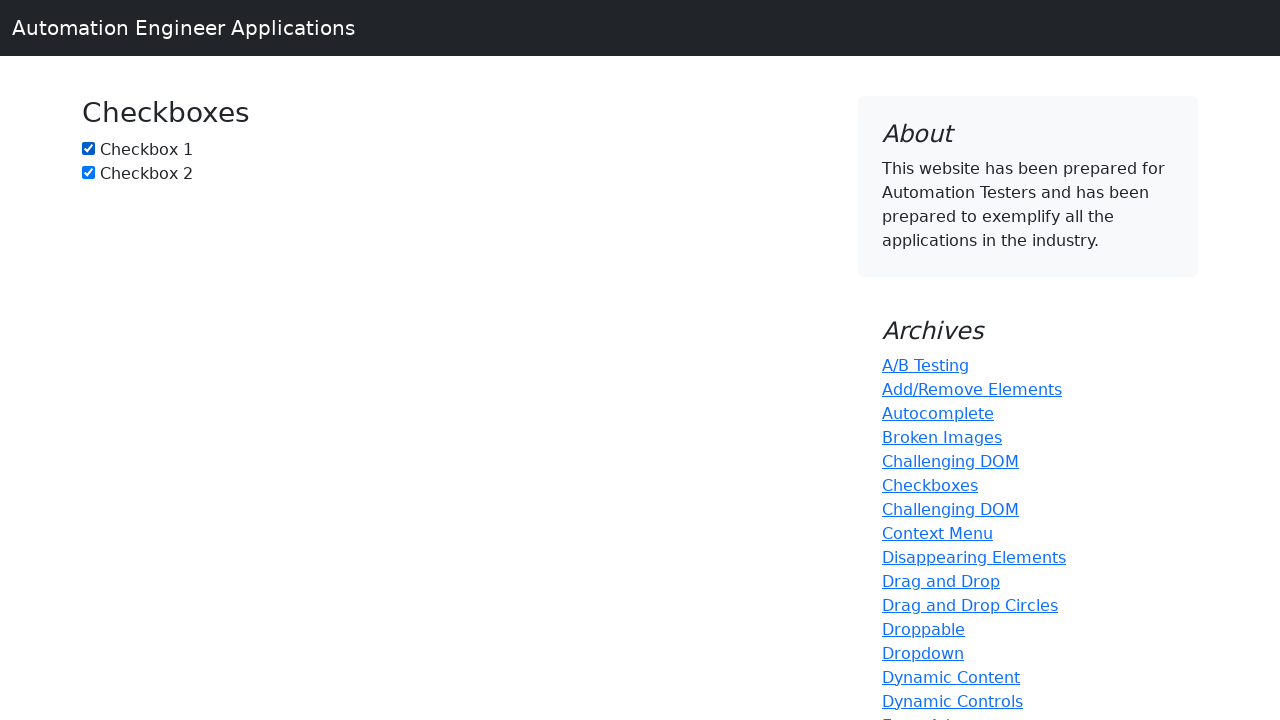

Checkbox 2 was already selected, no click needed
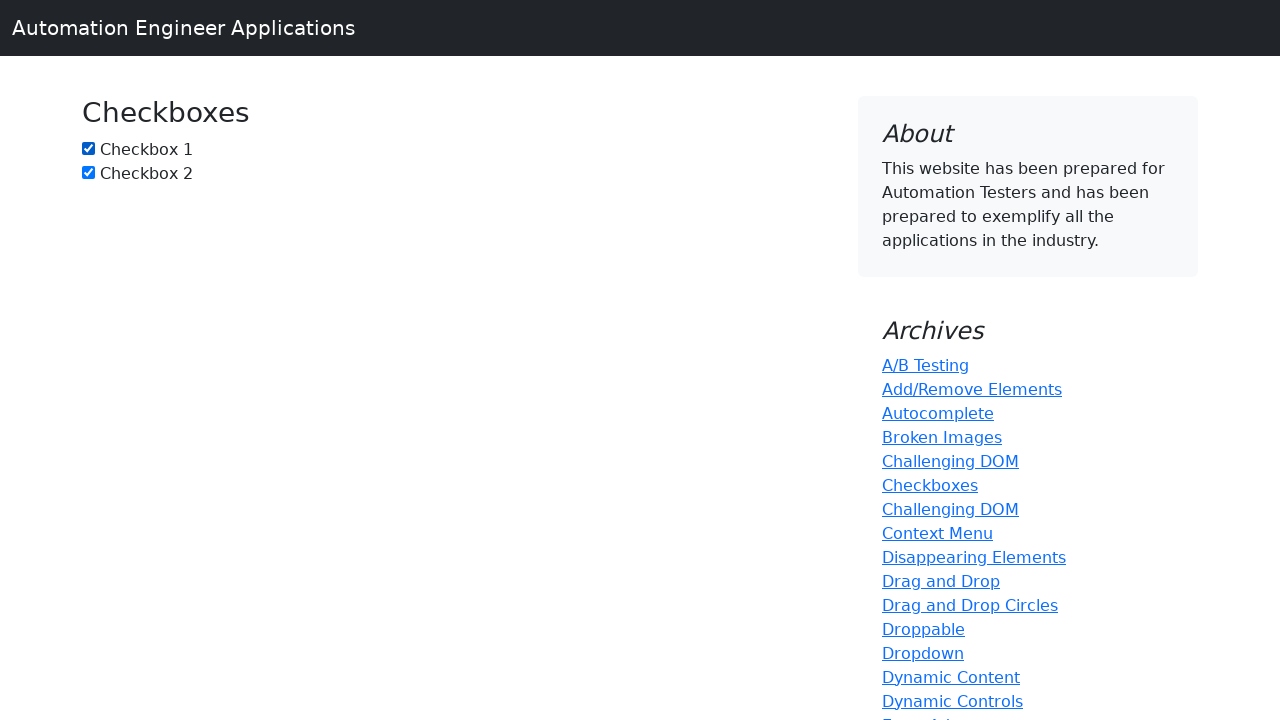

Verified that checkbox 1 is checked
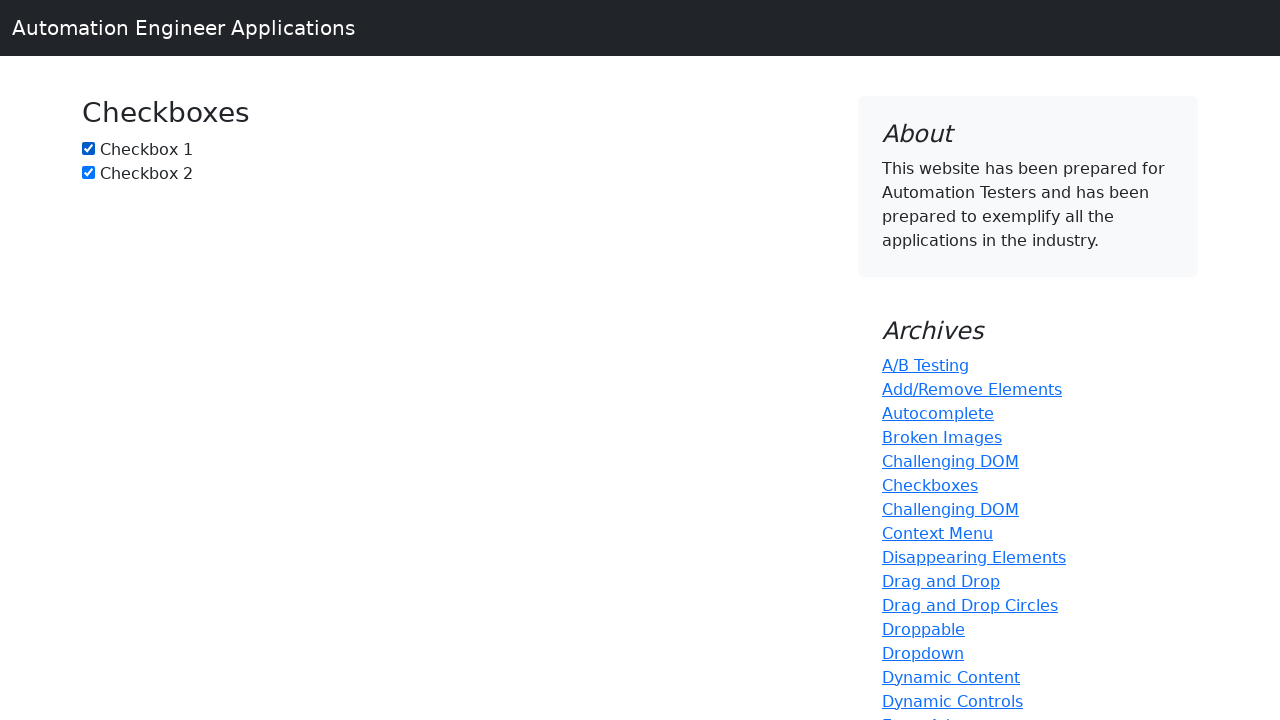

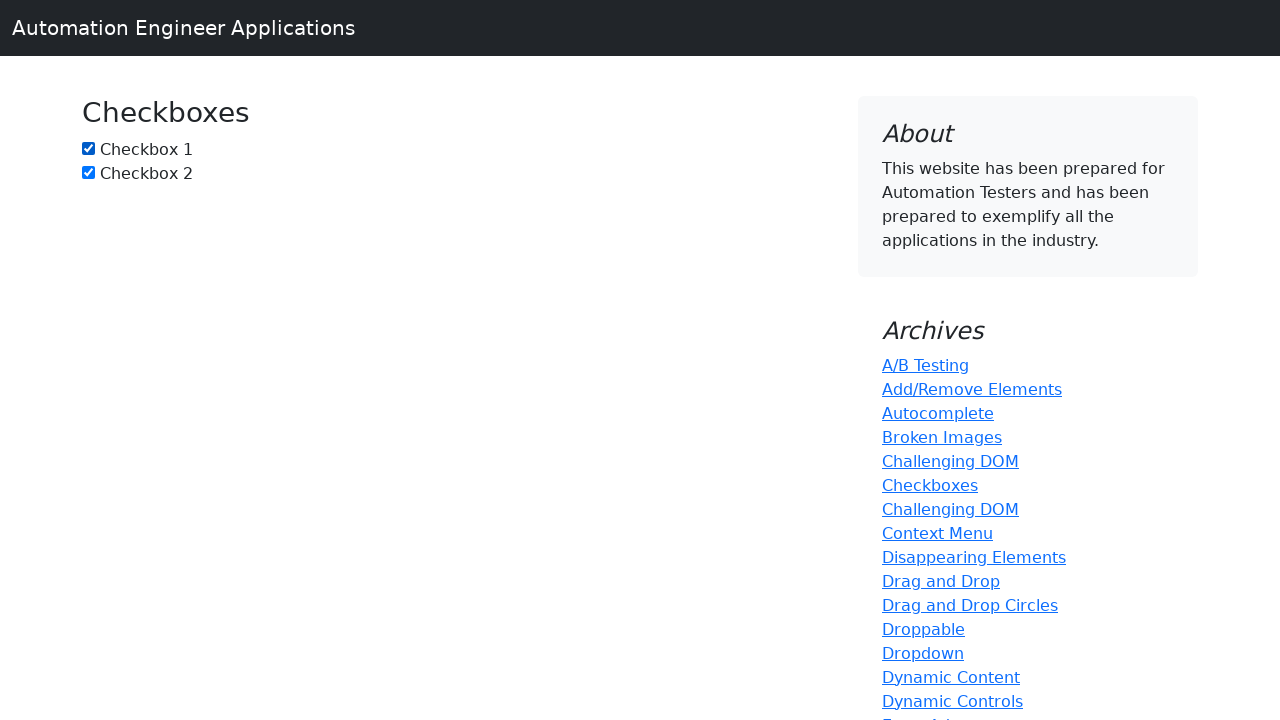